Tests product page display by navigating to shop and verifying a book title is correctly displayed

Starting URL: https://practice.automationtesting.in/

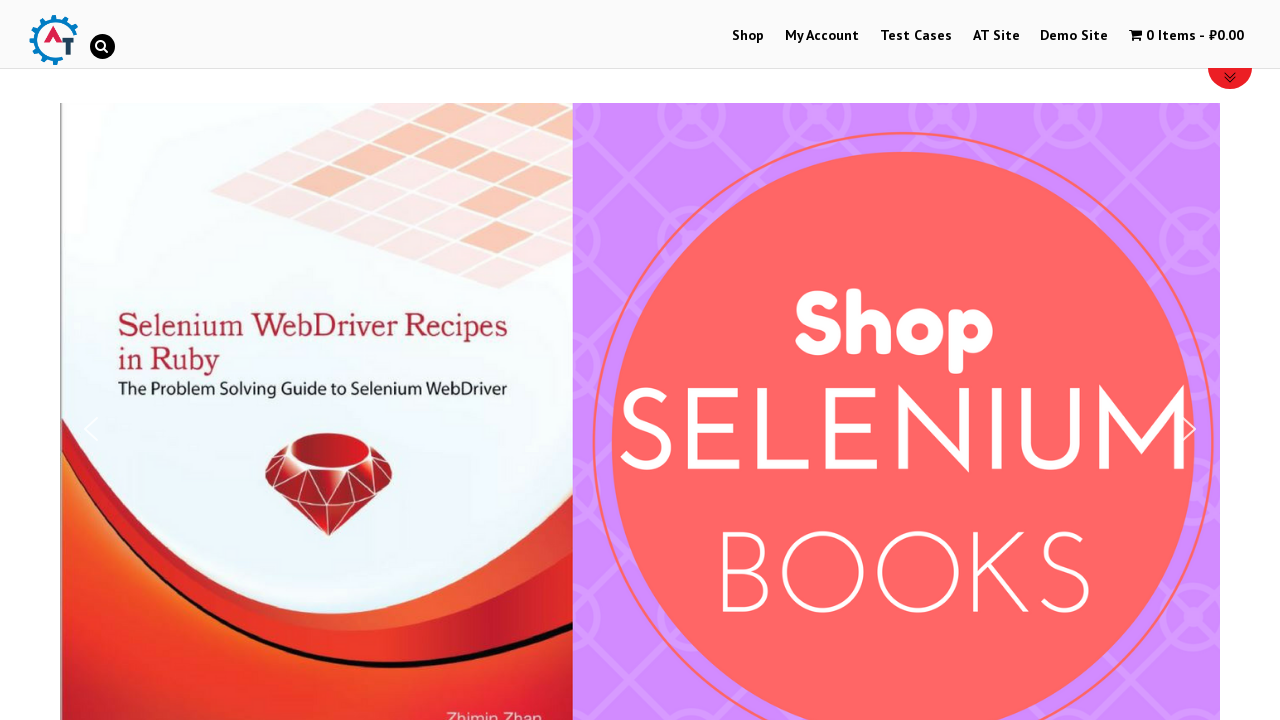

Clicked on Shop menu item to navigate to shop page at (748, 36) on #menu-item-40 > a
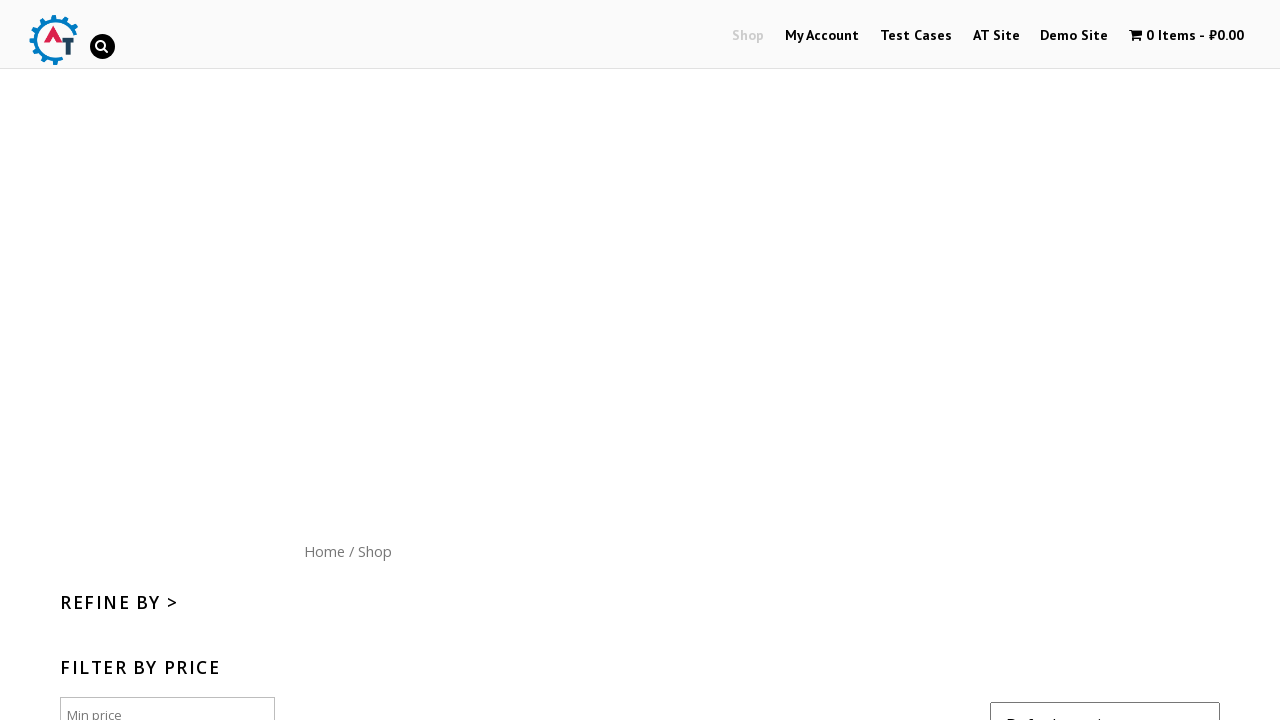

Clicked on Mastering HTML5 Forms book at (878, 360) on [title='Mastering HTML5 Forms']
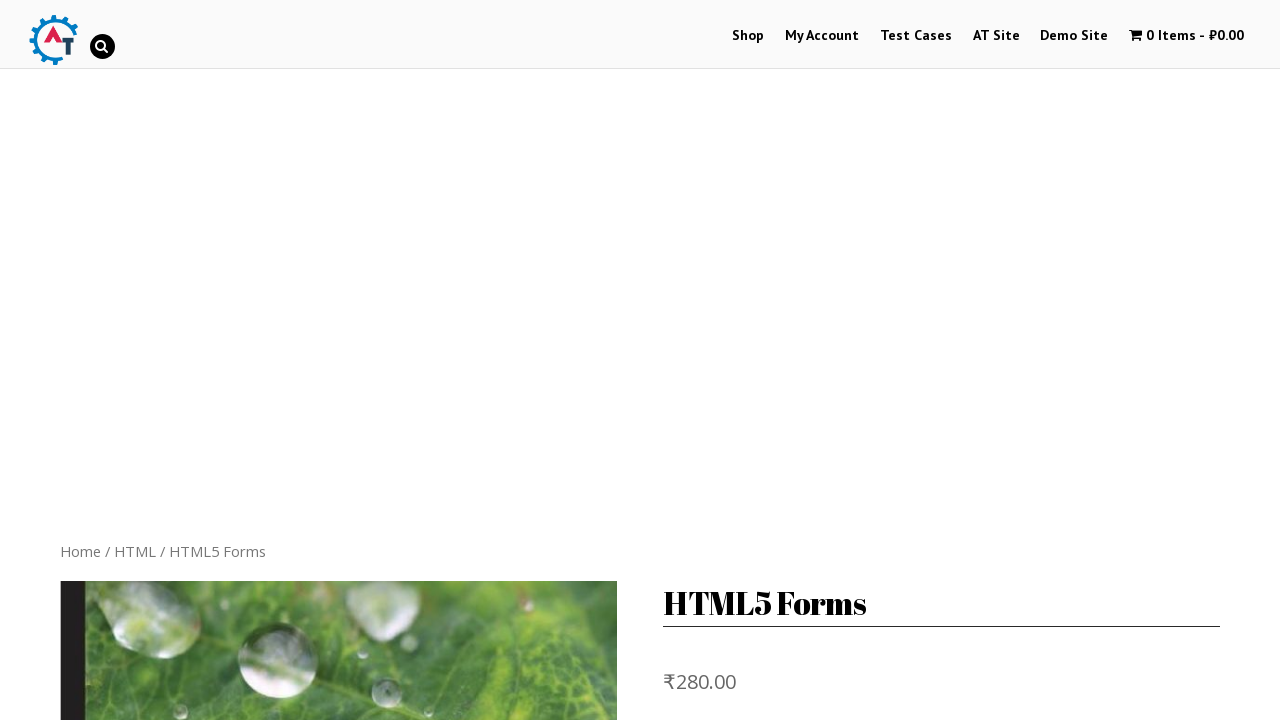

Product page loaded and HTML5 Forms title is displayed
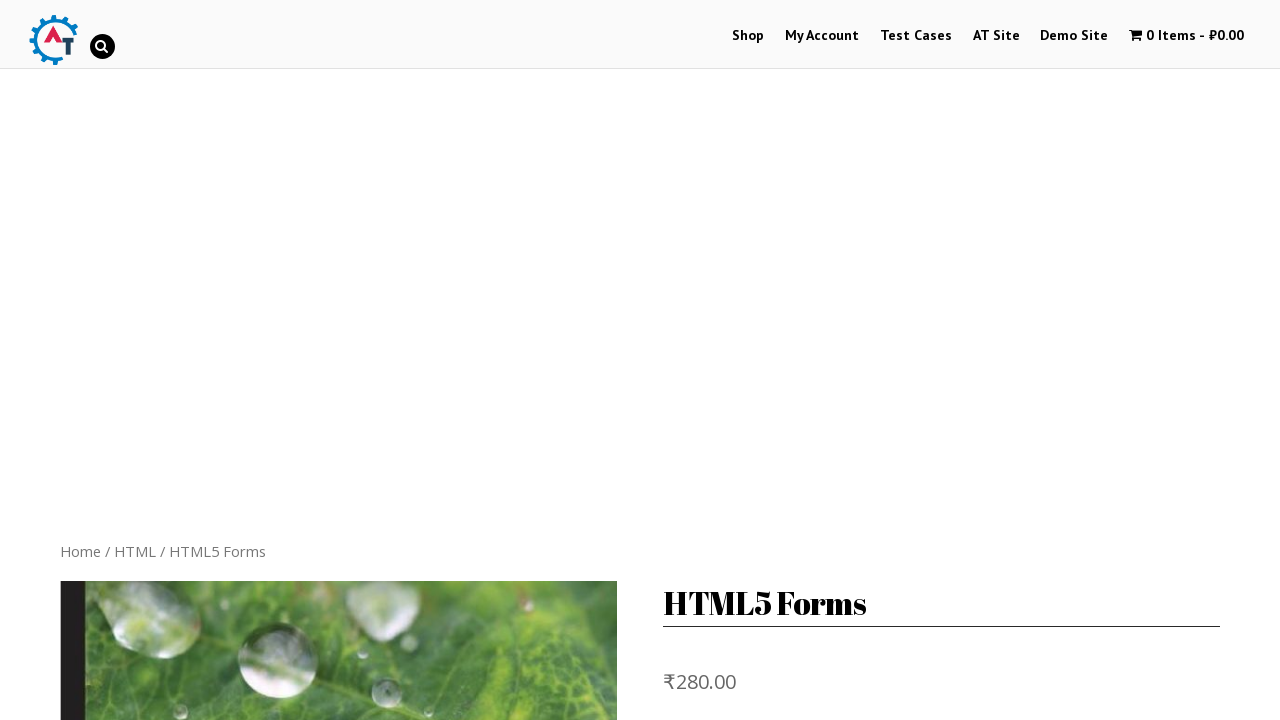

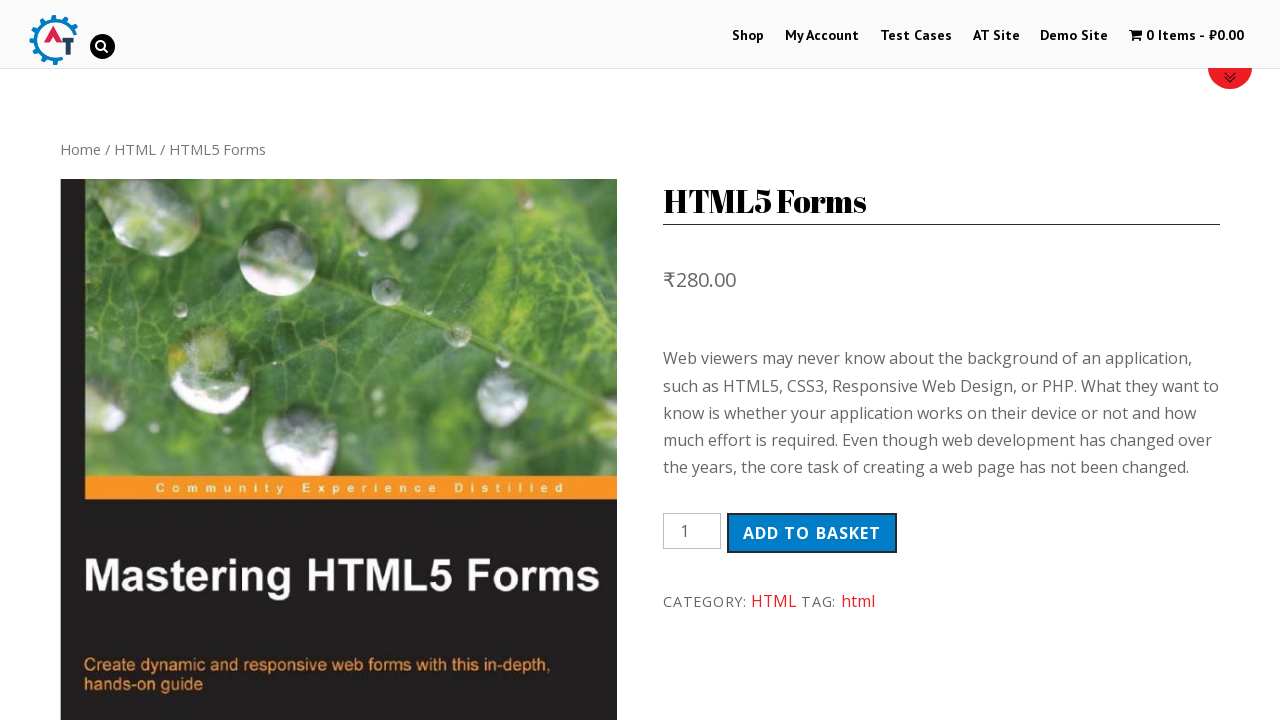